Tests right-click context menu functionality by right-clicking an element and iterating through each context menu item, clicking them and accepting the resulting alerts

Starting URL: http://swisnl.github.io/jQuery-contextMenu/demo.html

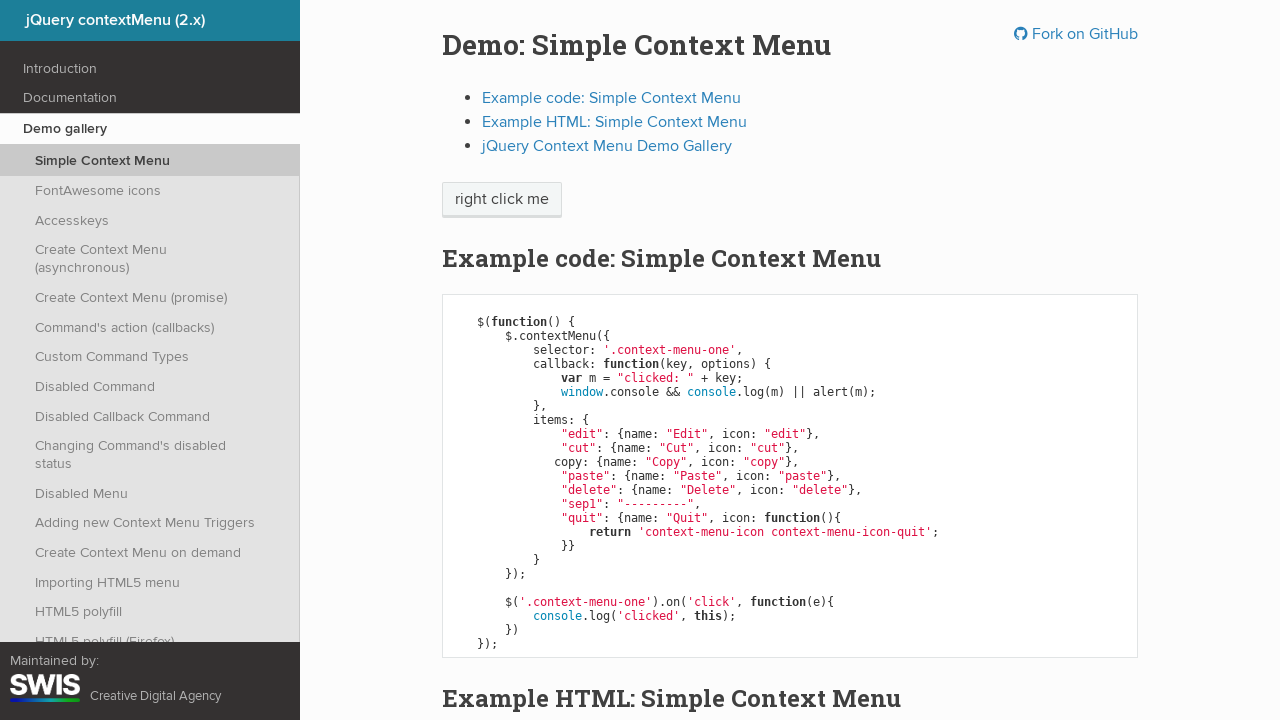

Right-clicked on 'right click me' element to open context menu at (502, 200) on //span[text()='right click me']
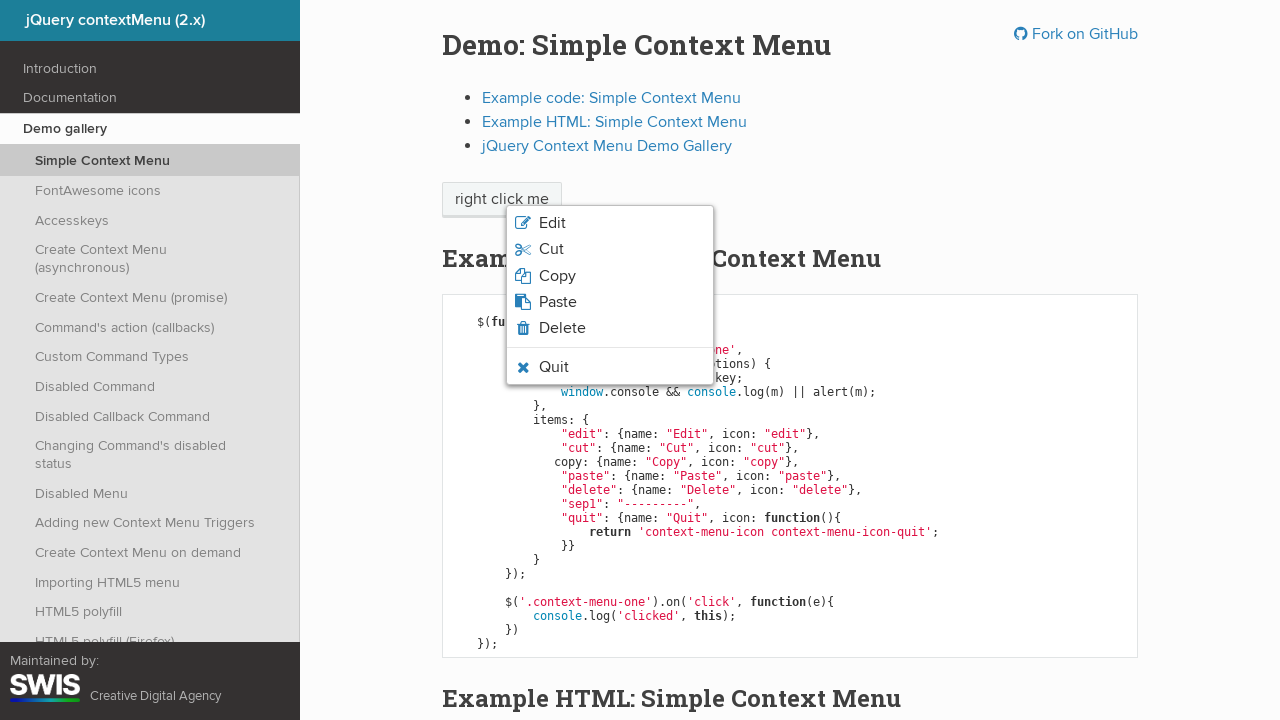

Retrieved all context menu items from the context menu
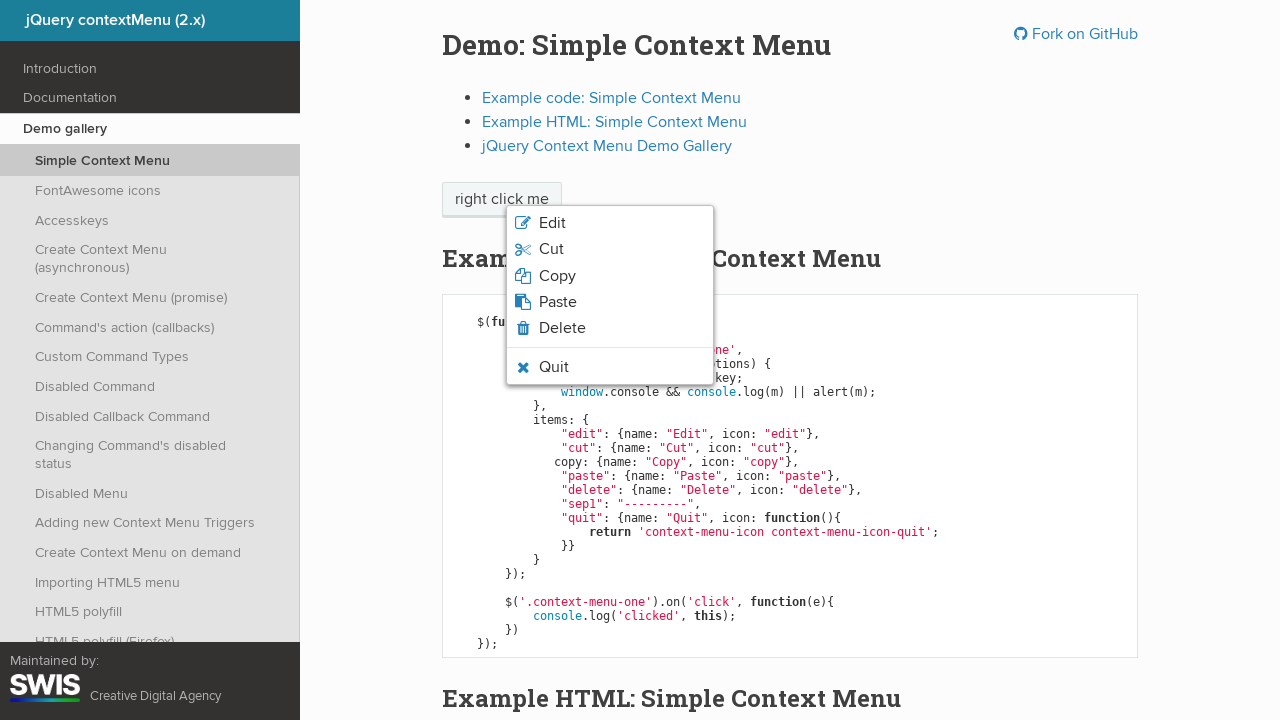

Clicked on a context menu item at (552, 223) on xpath=//ul[@class='context-menu-list context-menu-root']//li/span >> nth=0
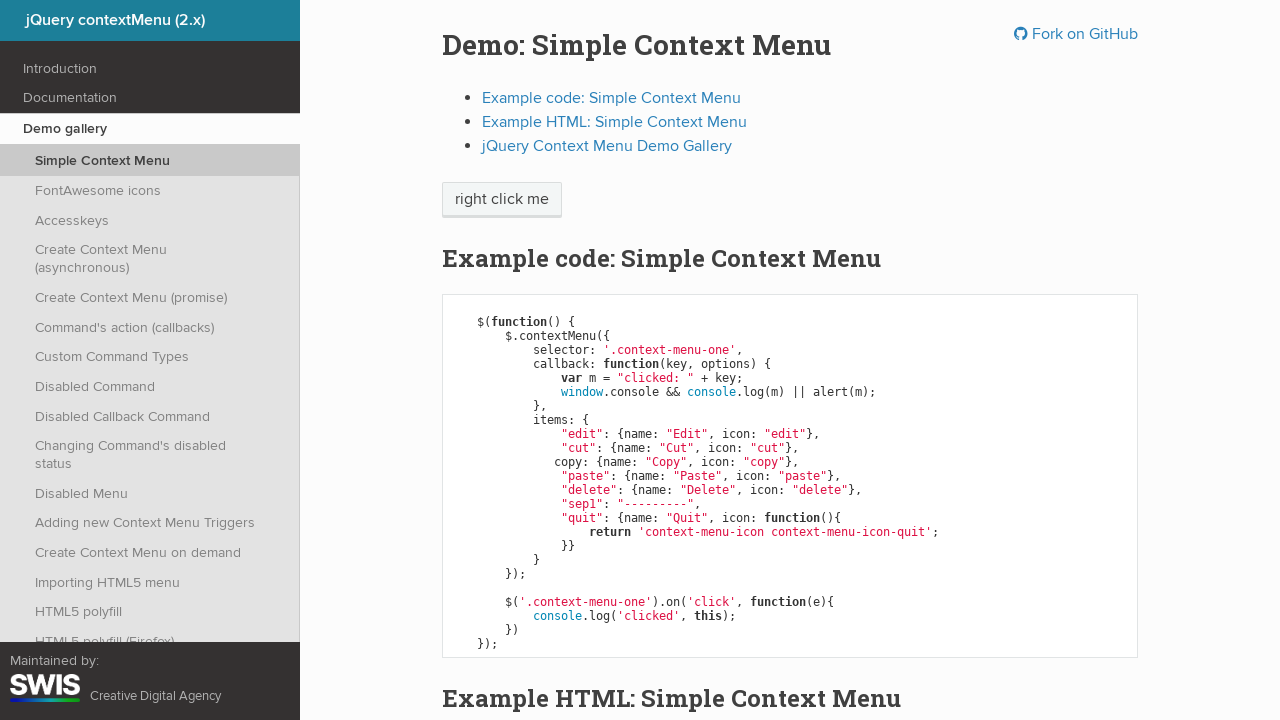

Accepted the alert dialog
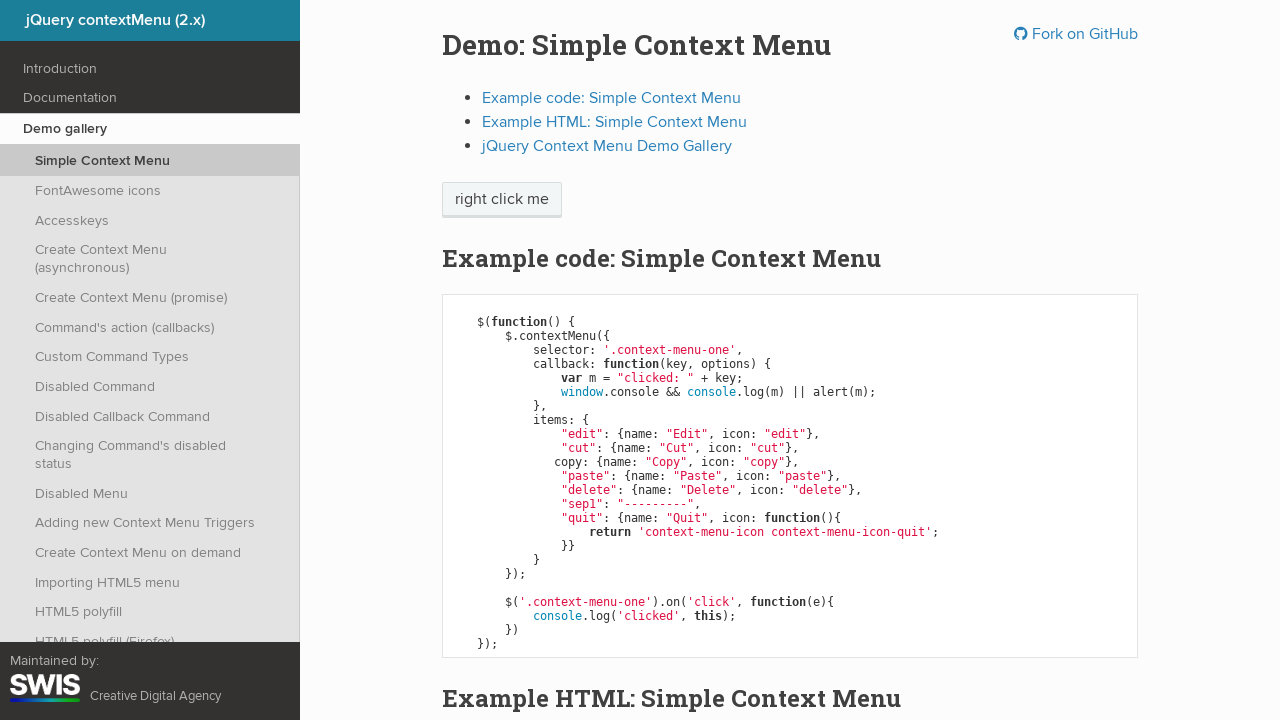

Right-clicked on element again to reopen context menu for next item at (502, 200) on //span[text()='right click me']
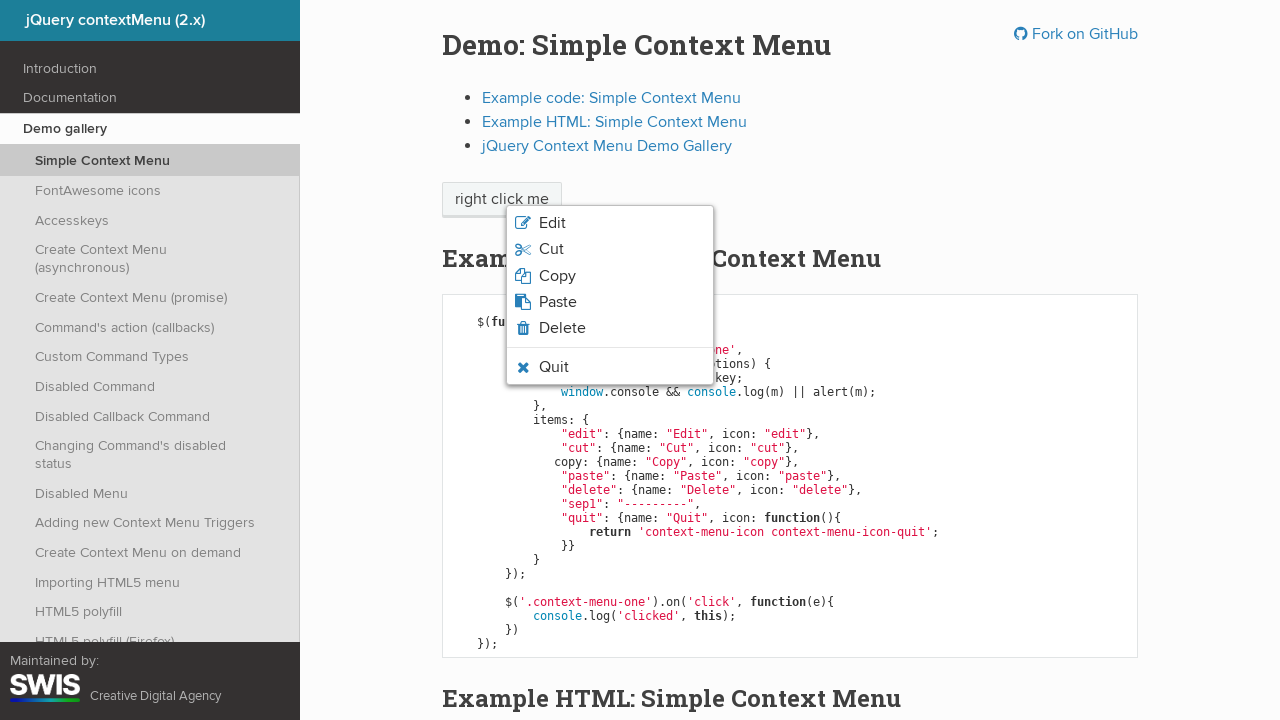

Clicked on a context menu item at (551, 249) on xpath=//ul[@class='context-menu-list context-menu-root']//li/span >> nth=1
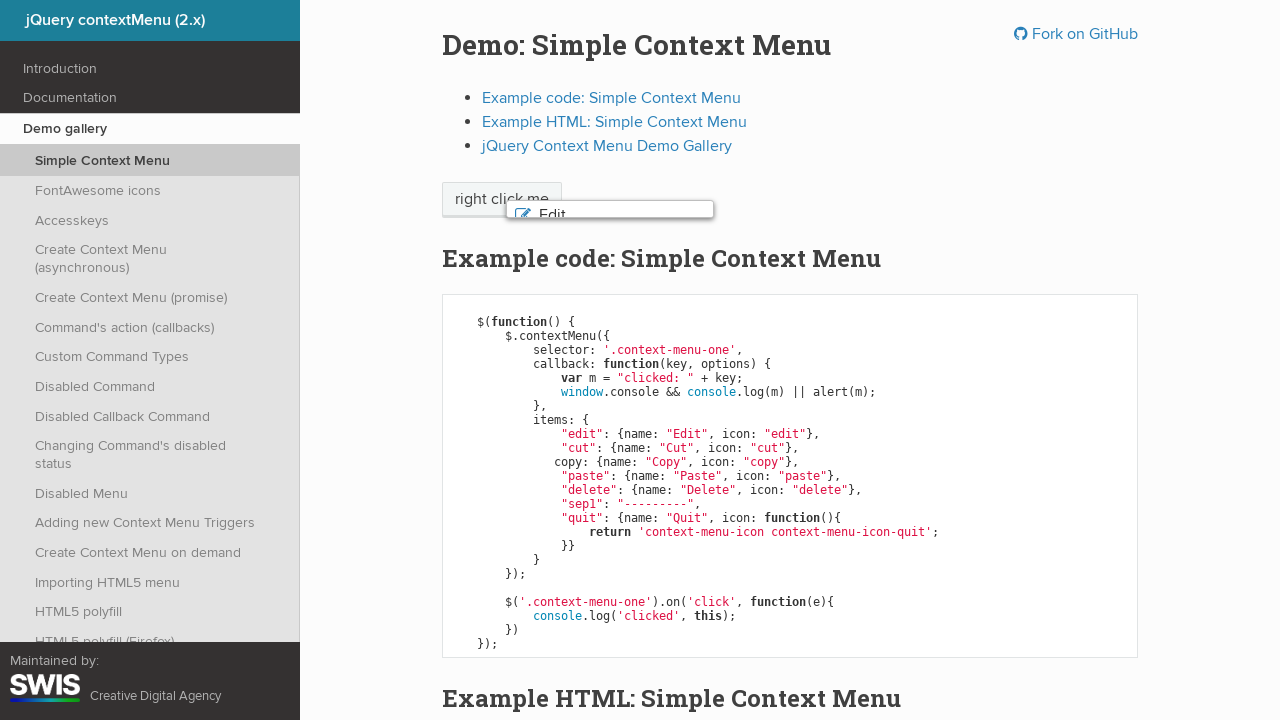

Accepted the alert dialog
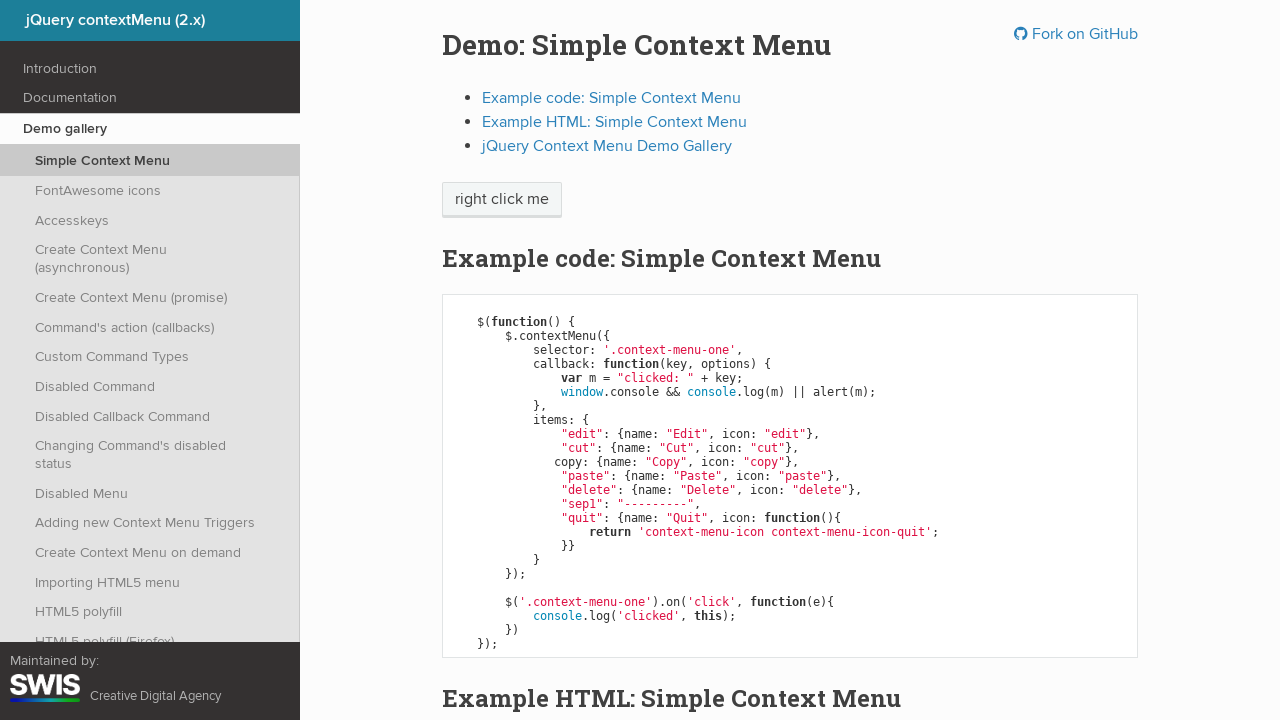

Right-clicked on element again to reopen context menu for next item at (502, 200) on //span[text()='right click me']
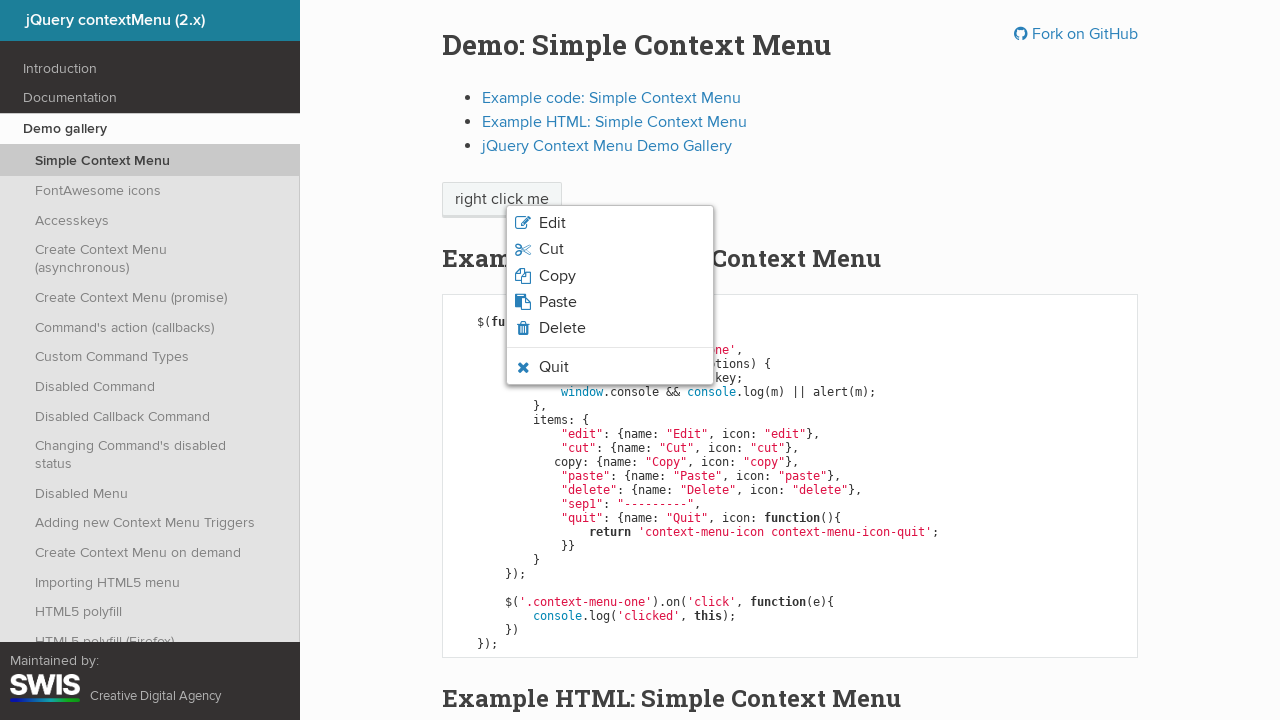

Clicked on a context menu item at (557, 276) on xpath=//ul[@class='context-menu-list context-menu-root']//li/span >> nth=2
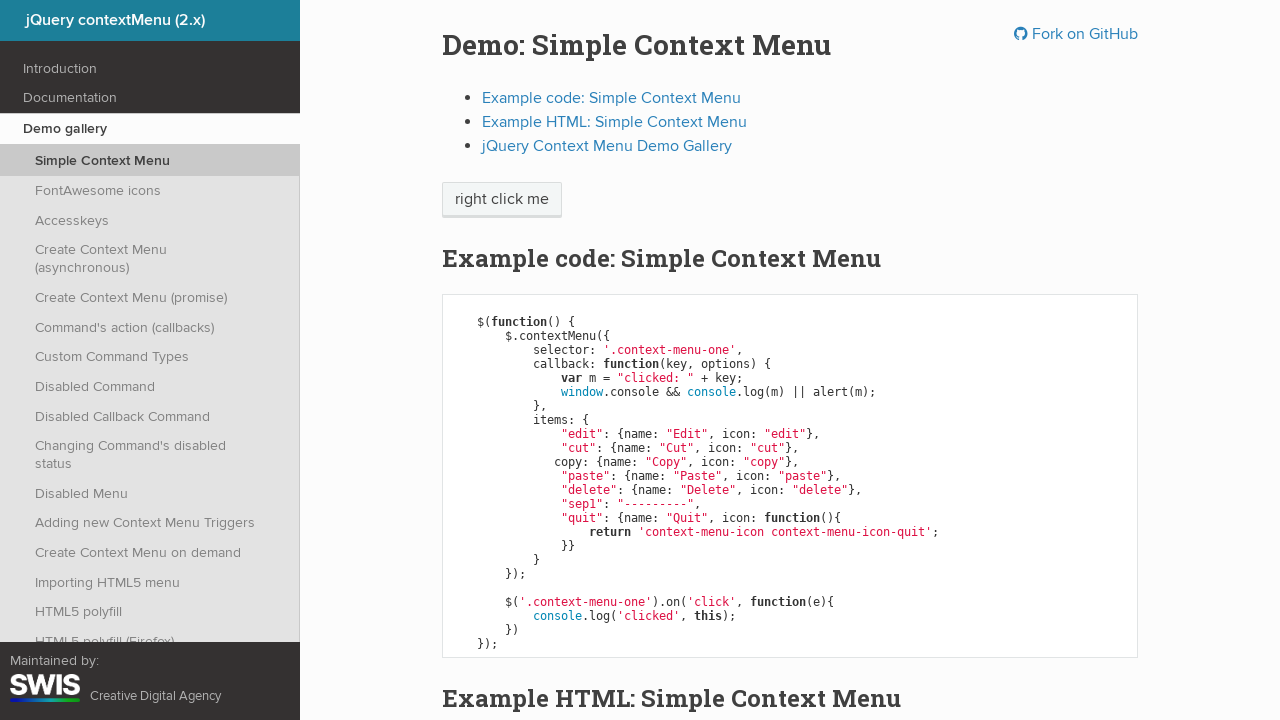

Accepted the alert dialog
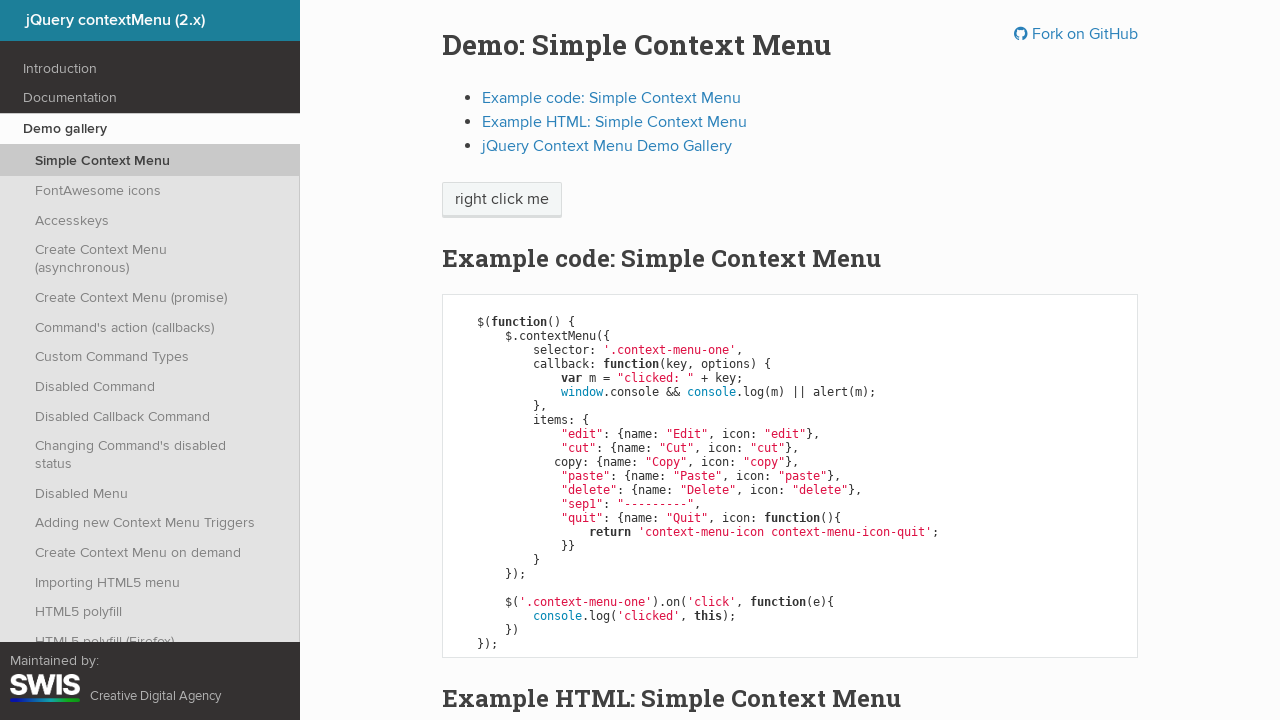

Right-clicked on element again to reopen context menu for next item at (502, 200) on //span[text()='right click me']
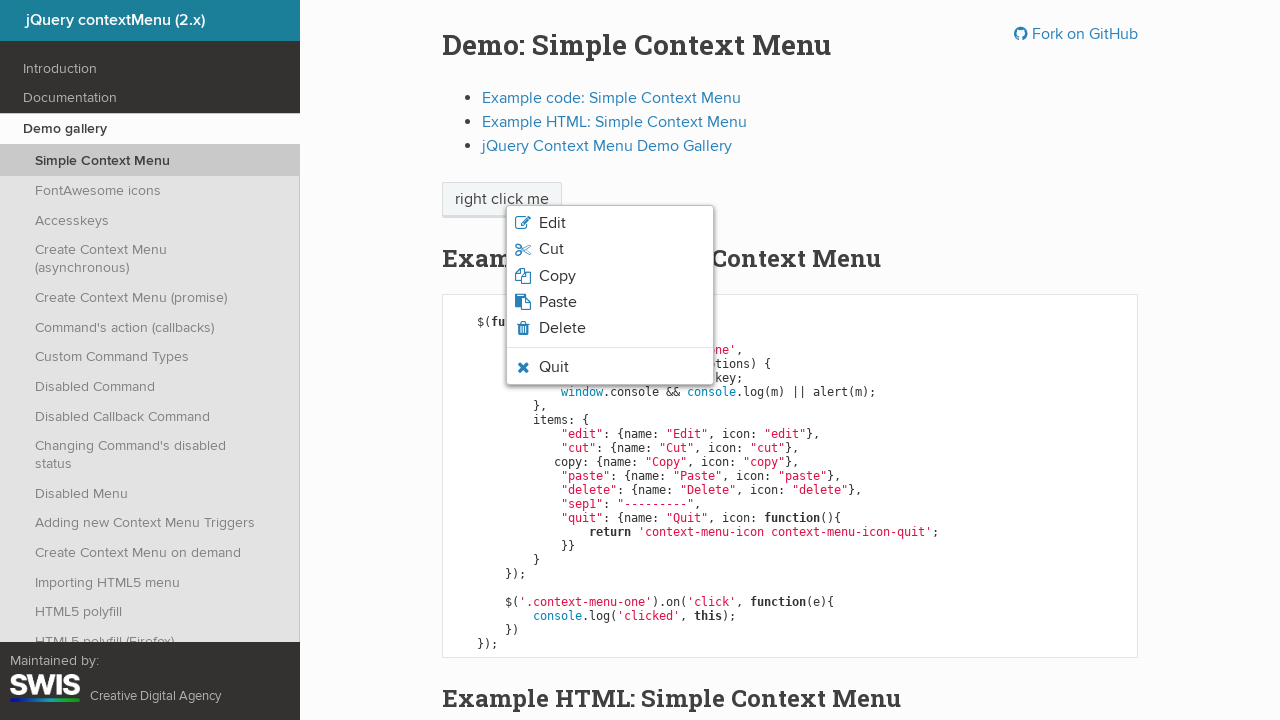

Clicked on a context menu item at (558, 302) on xpath=//ul[@class='context-menu-list context-menu-root']//li/span >> nth=3
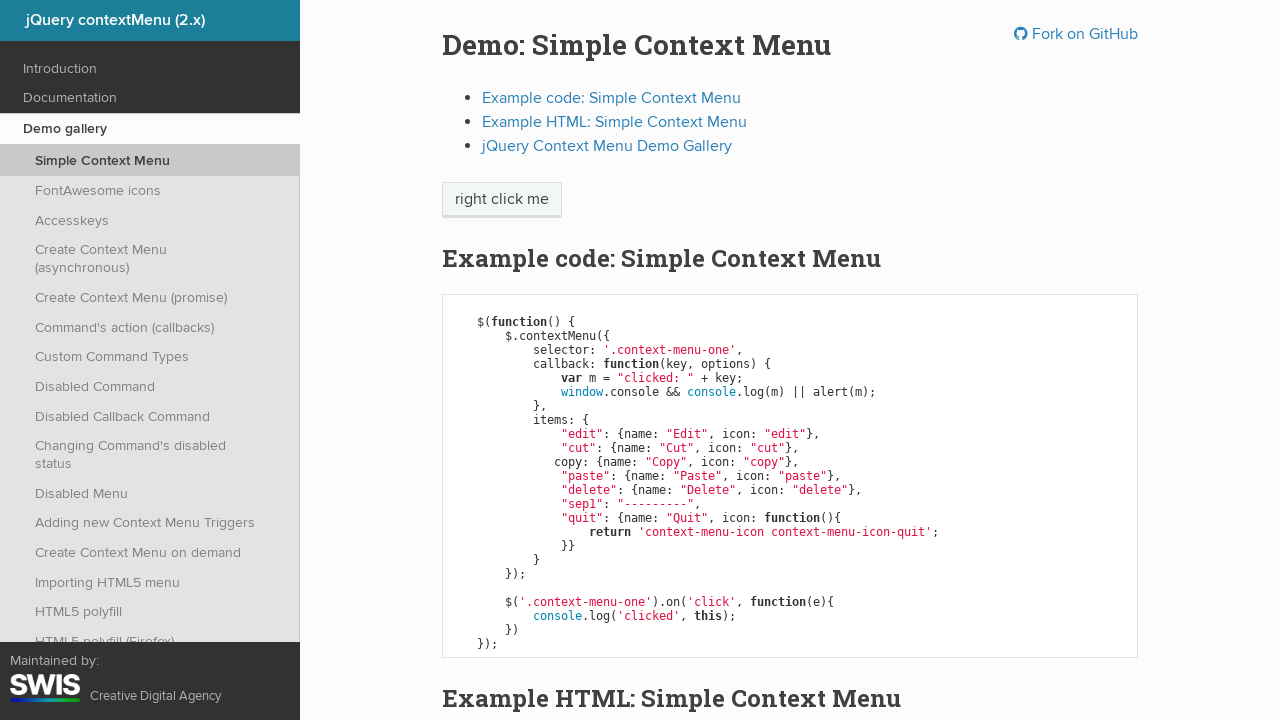

Accepted the alert dialog
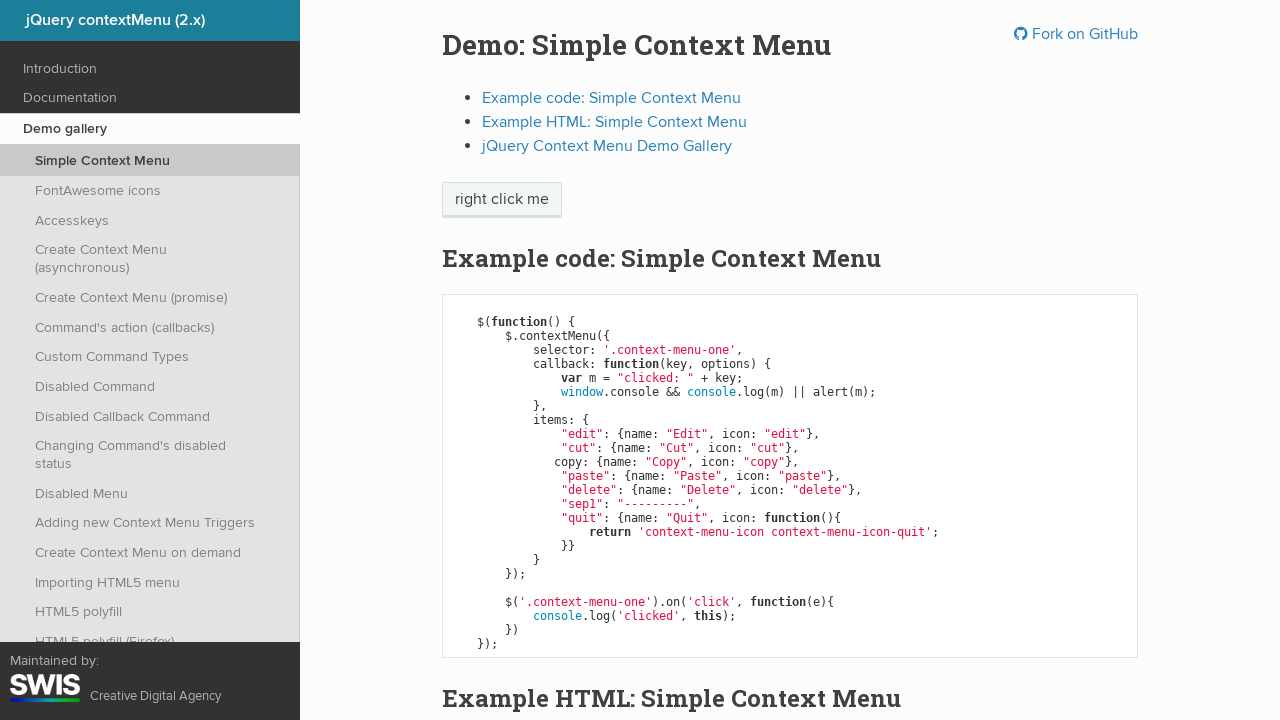

Right-clicked on element again to reopen context menu for next item at (502, 200) on //span[text()='right click me']
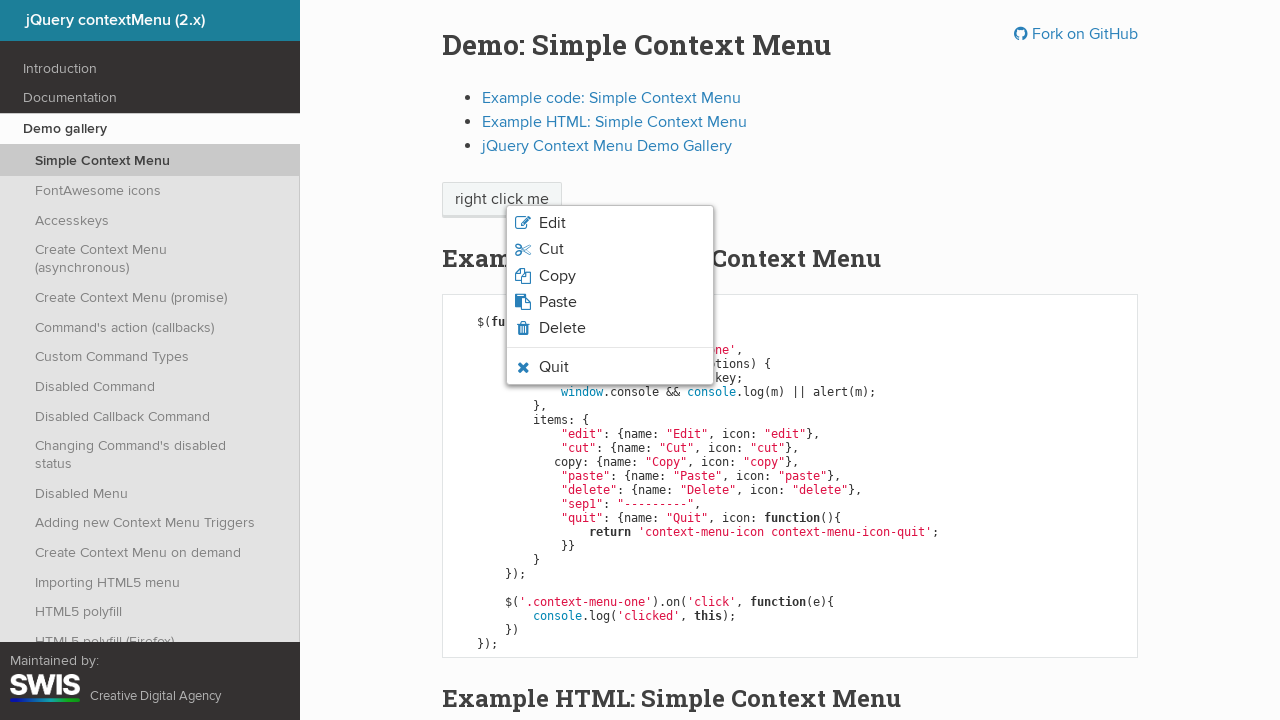

Clicked on a context menu item at (562, 328) on xpath=//ul[@class='context-menu-list context-menu-root']//li/span >> nth=4
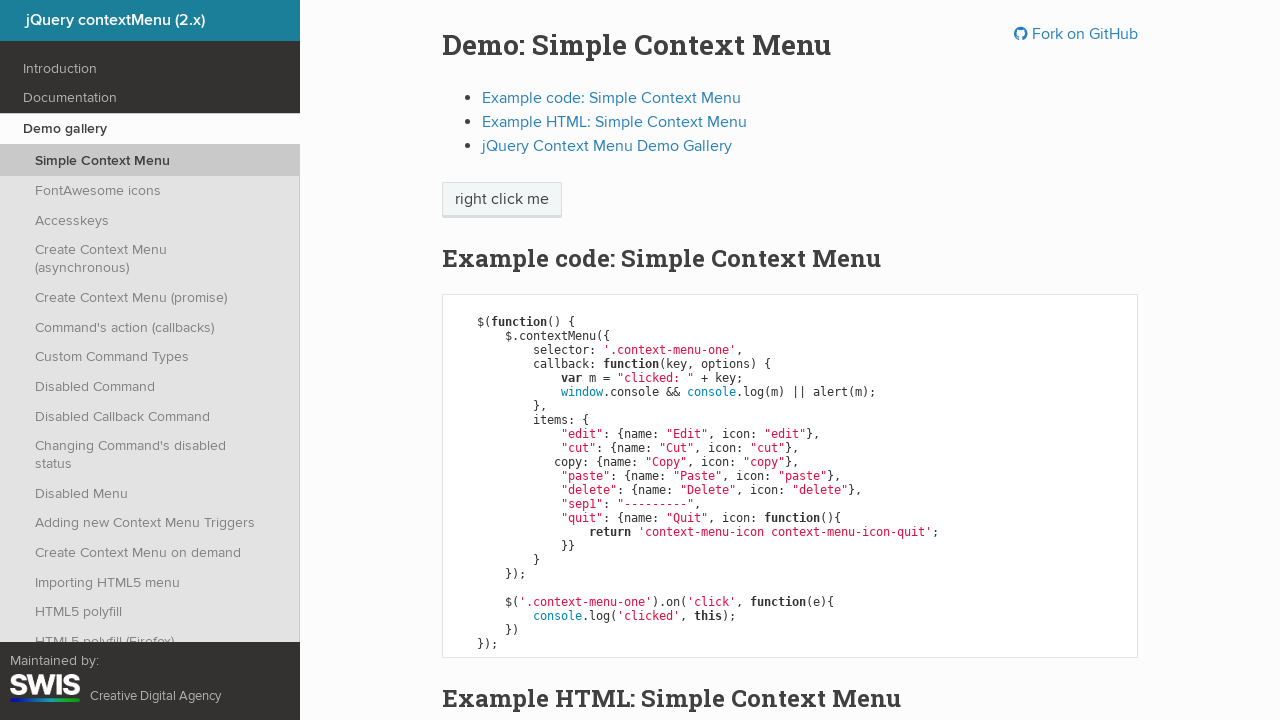

Accepted the alert dialog
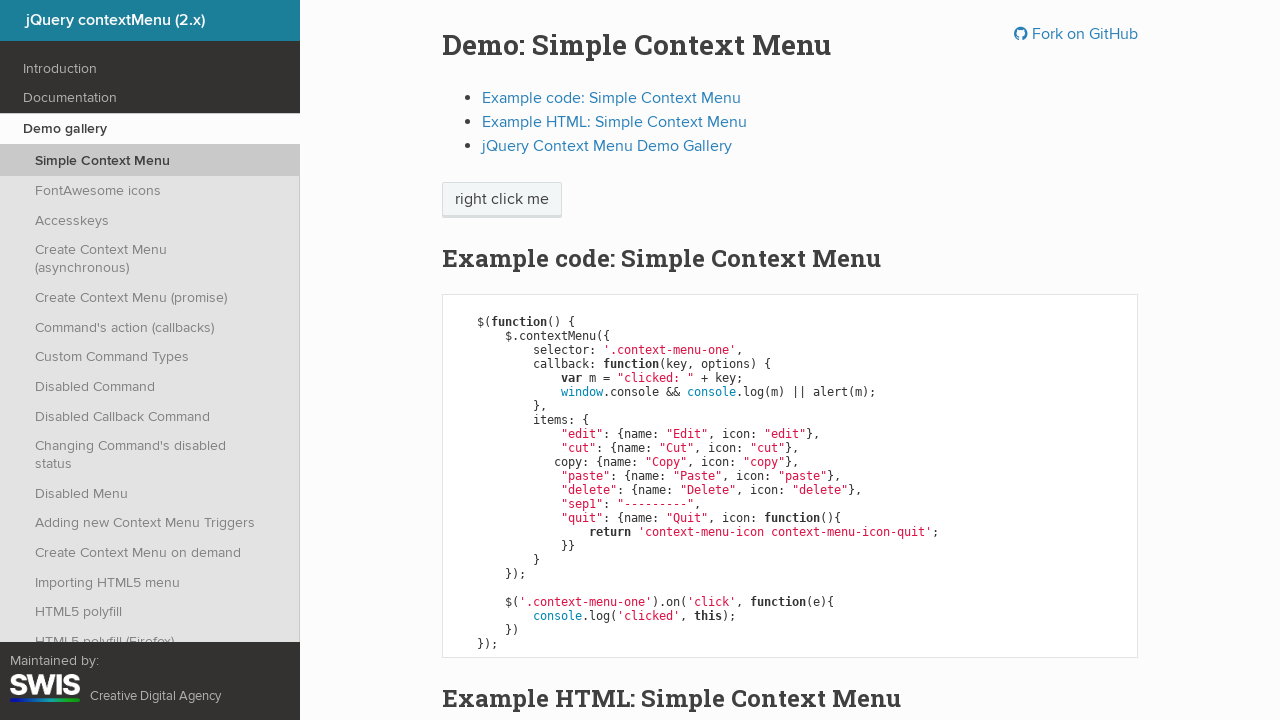

Right-clicked on element again to reopen context menu for next item at (502, 200) on //span[text()='right click me']
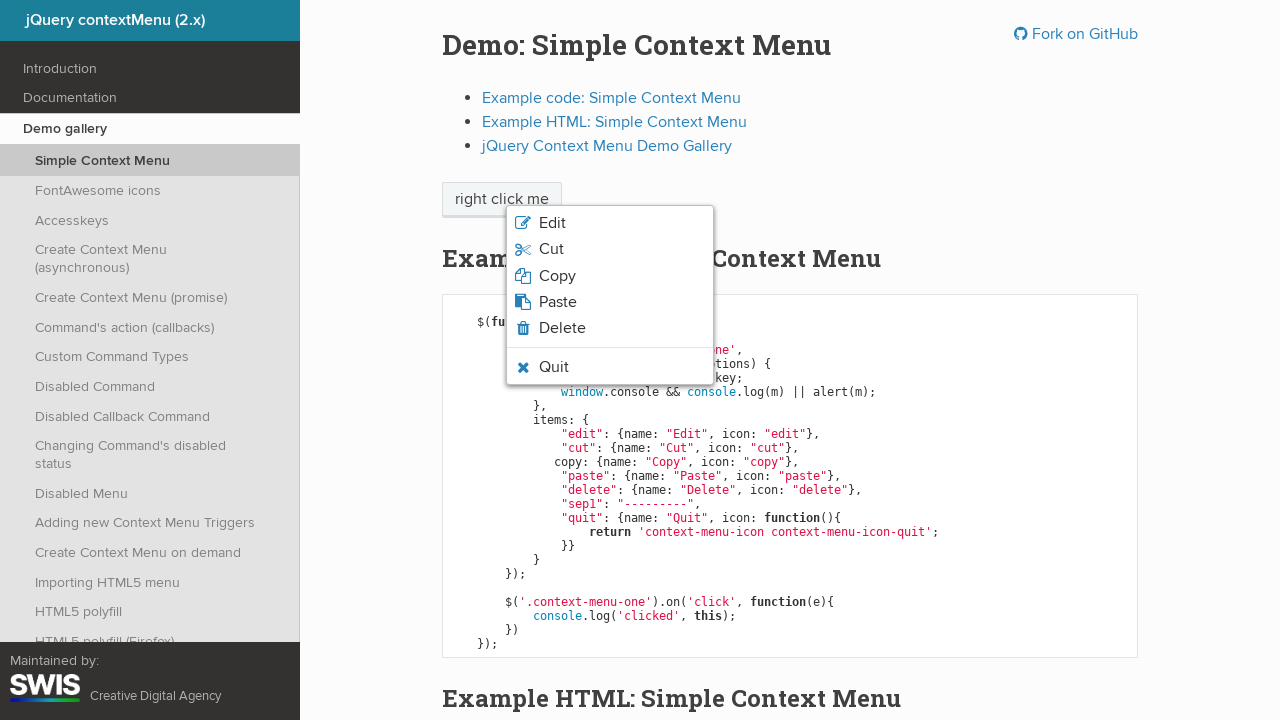

Clicked on a context menu item at (554, 367) on xpath=//ul[@class='context-menu-list context-menu-root']//li/span >> nth=5
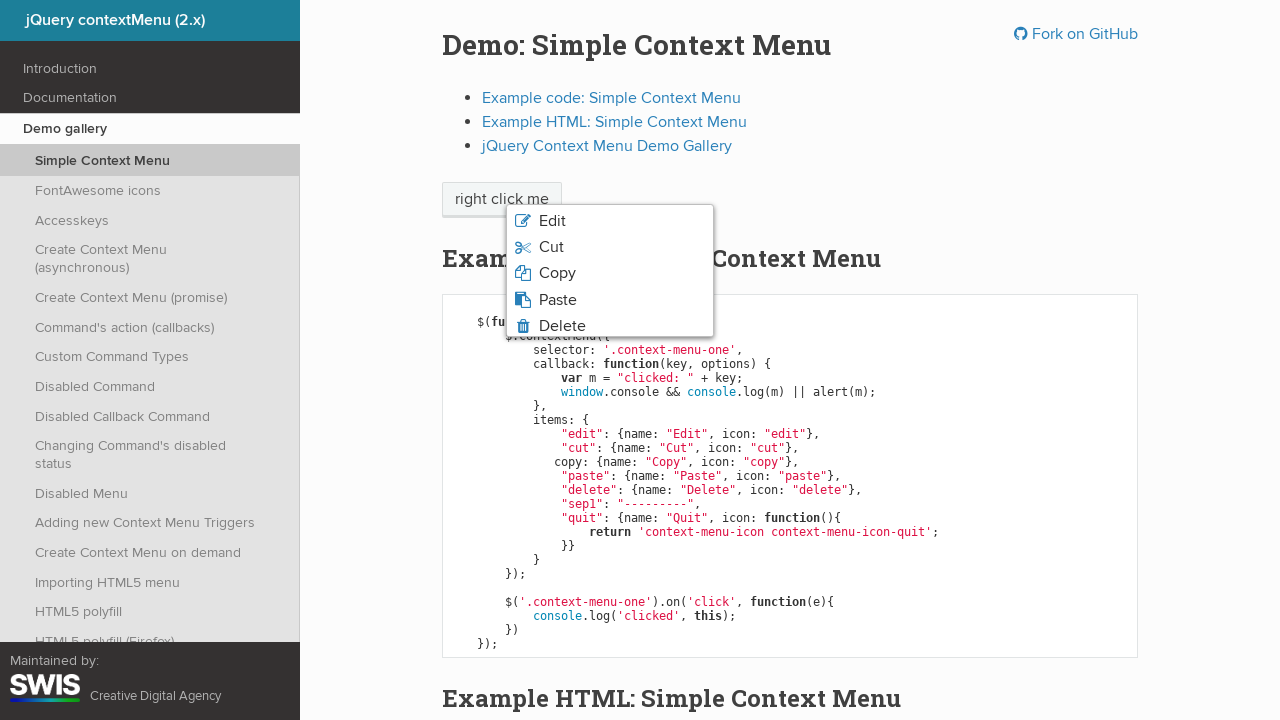

Accepted the alert dialog
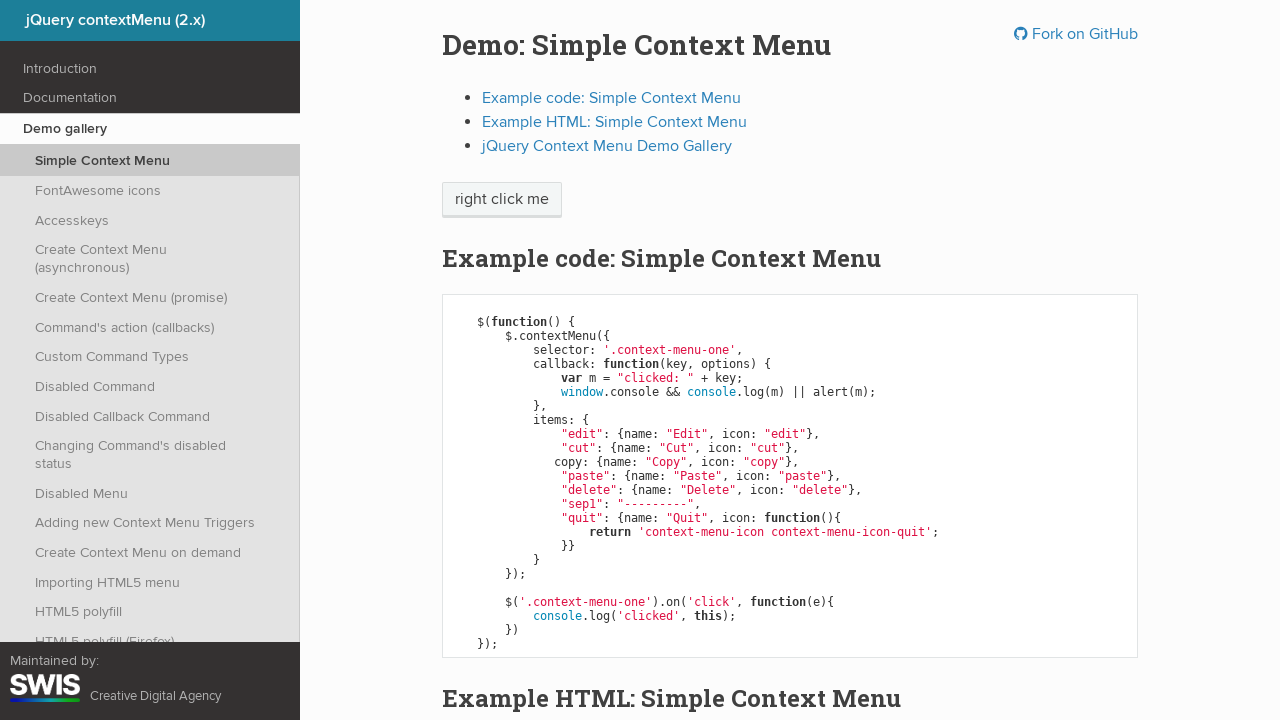

Right-clicked on element again to reopen context menu for next item at (502, 200) on //span[text()='right click me']
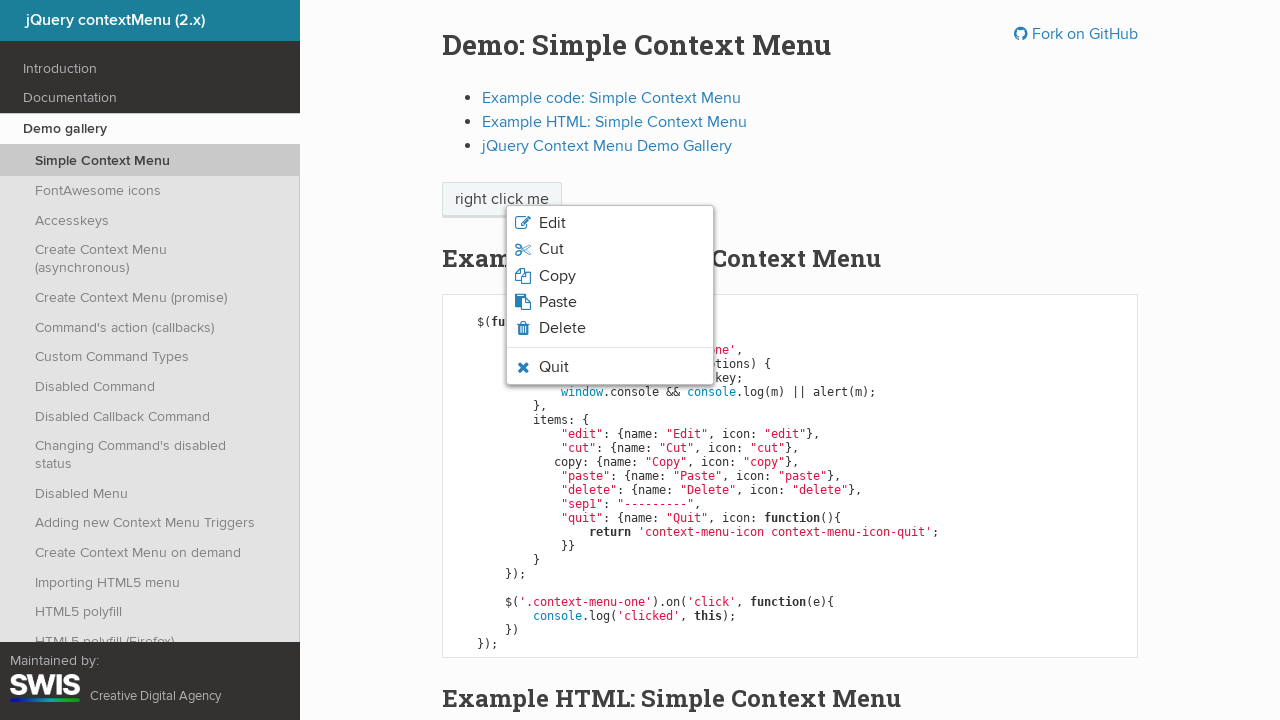

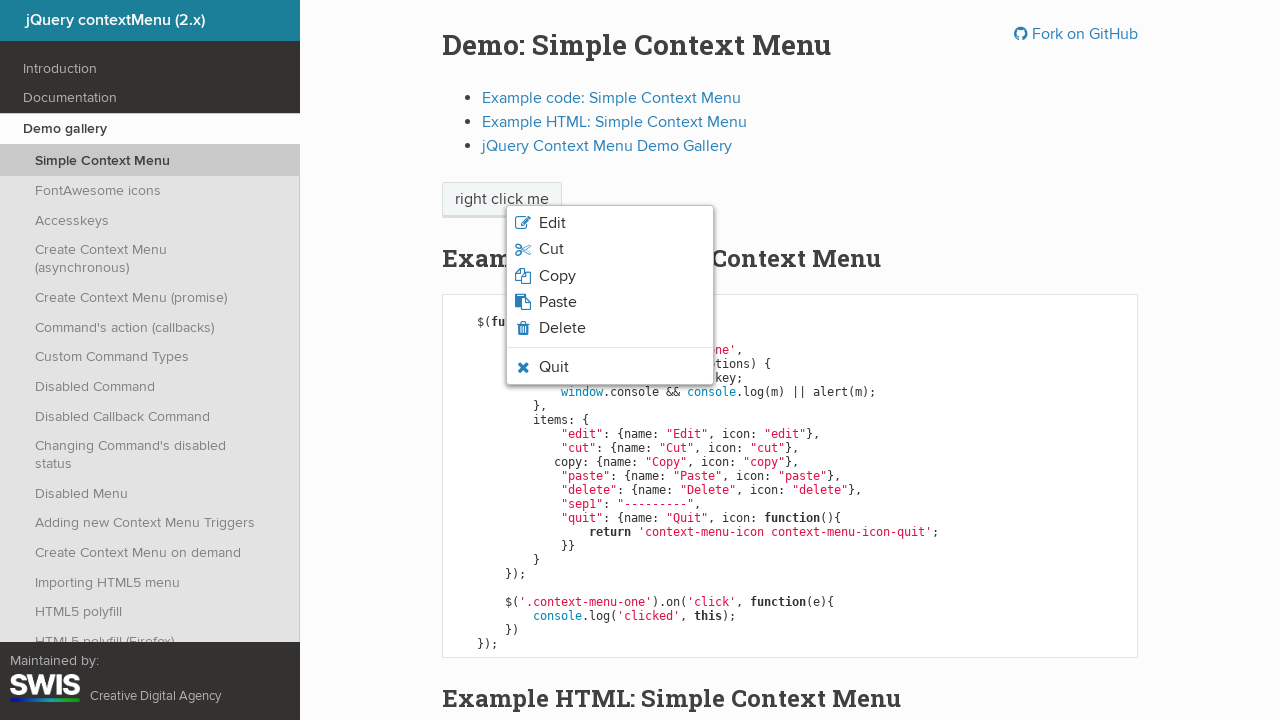